Tests dropdown selection by selecting Germany from a country dropdown

Starting URL: https://testautomationpractice.blogspot.com/

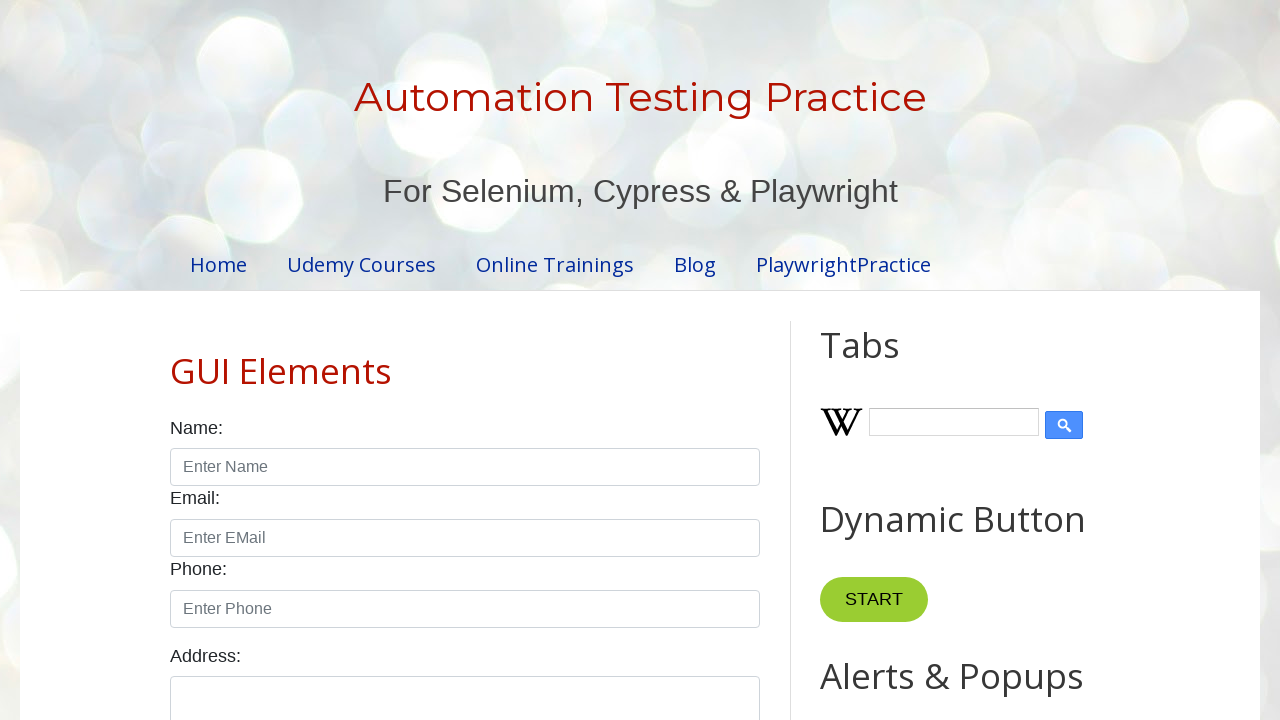

Navigated to test automation practice website
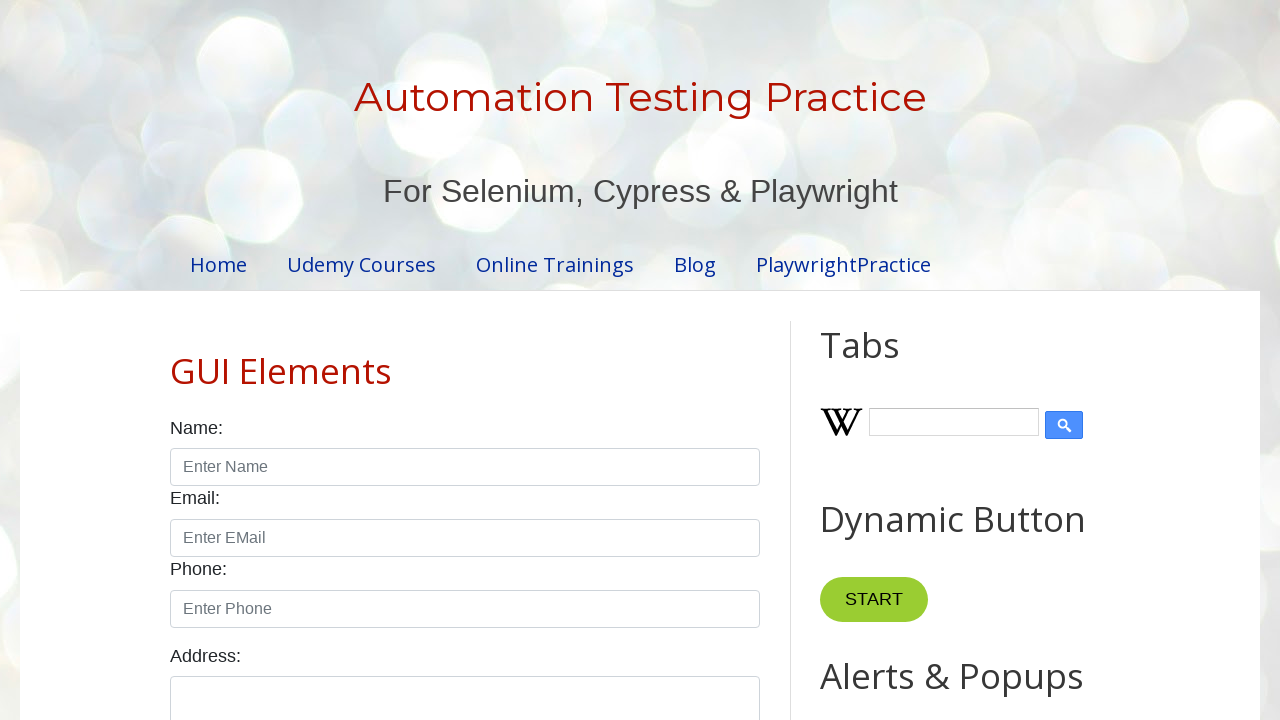

Selected Germany from the country dropdown on #country
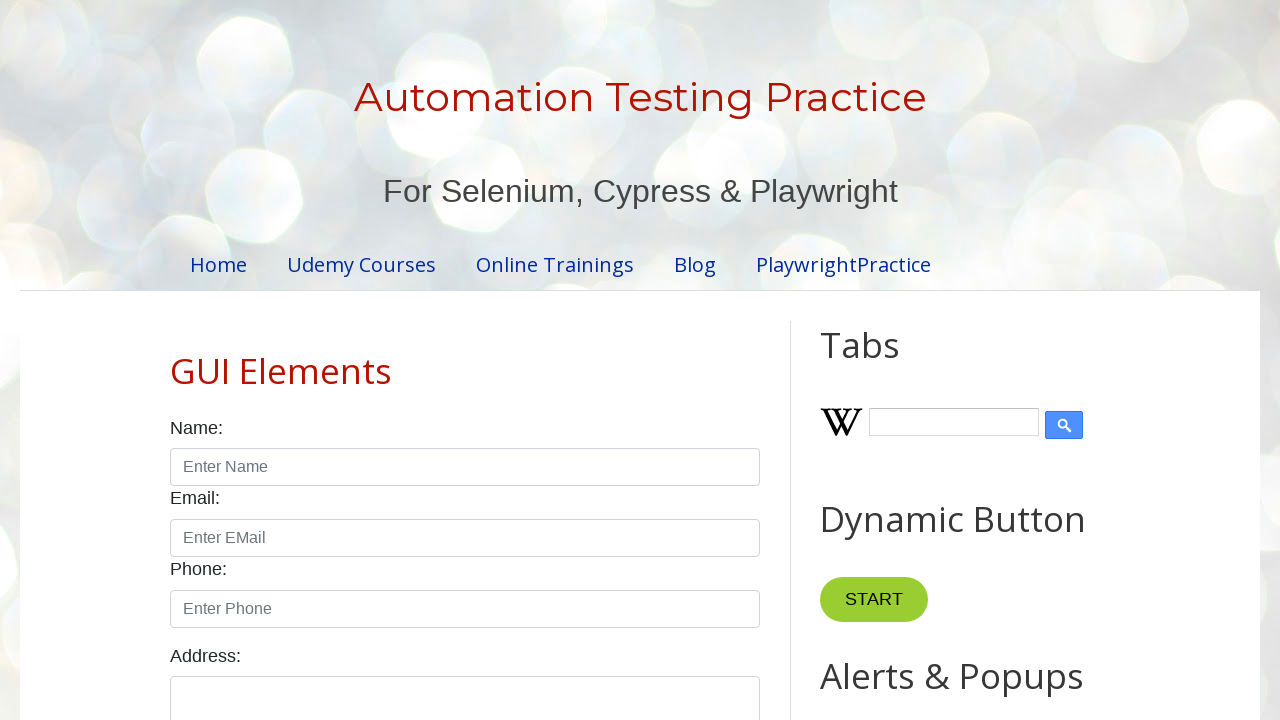

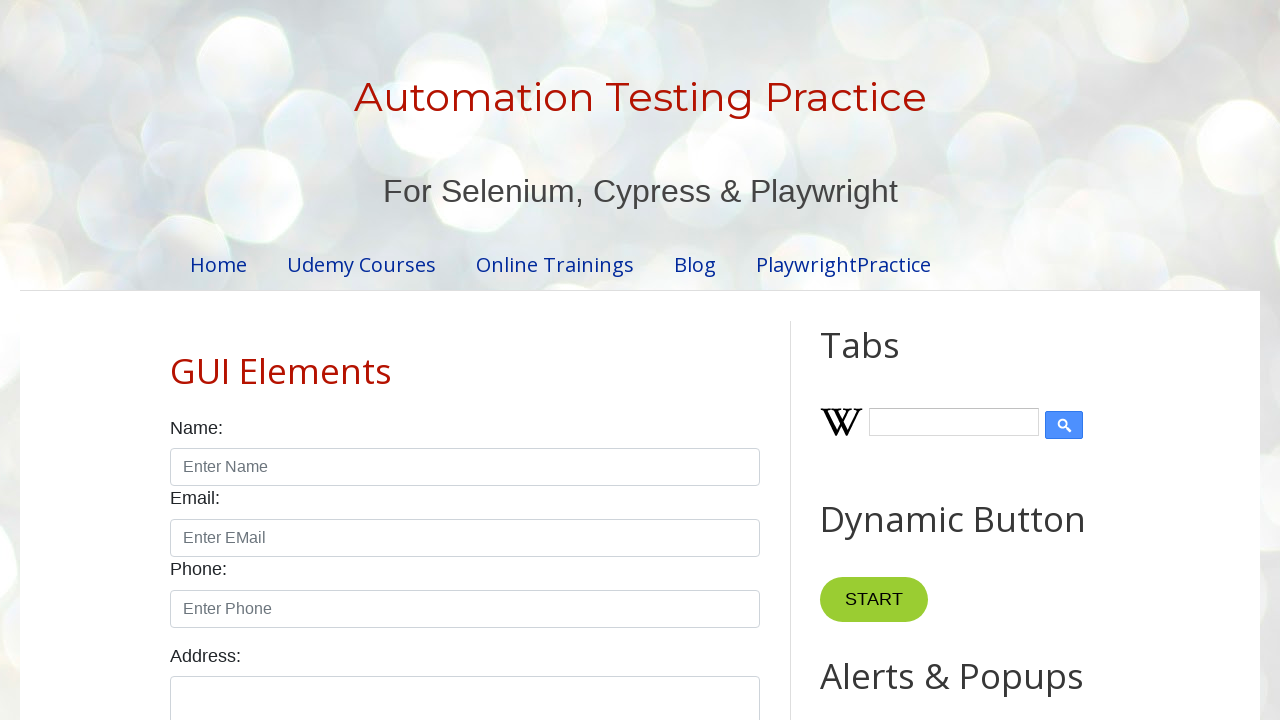